Tests that edits are saved when the edit field loses focus (blur event)

Starting URL: https://demo.playwright.dev/todomvc

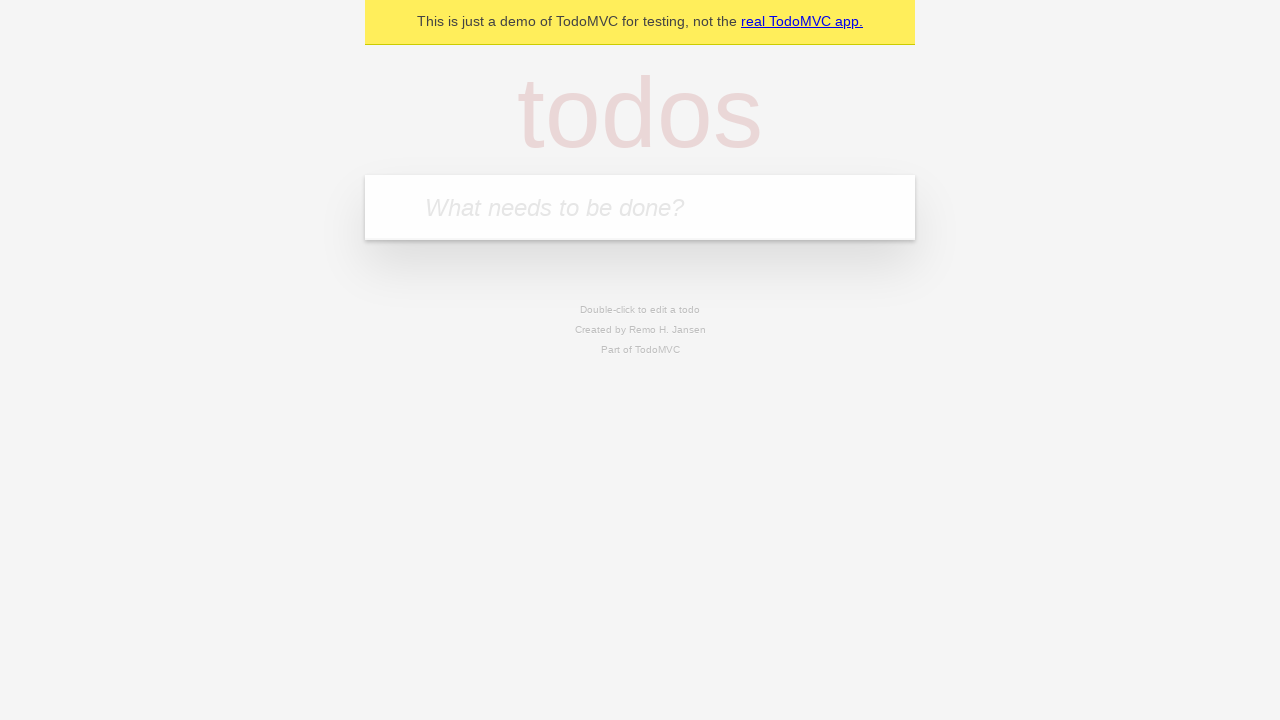

Filled todo input with 'buy some cheese' on internal:attr=[placeholder="What needs to be done?"i]
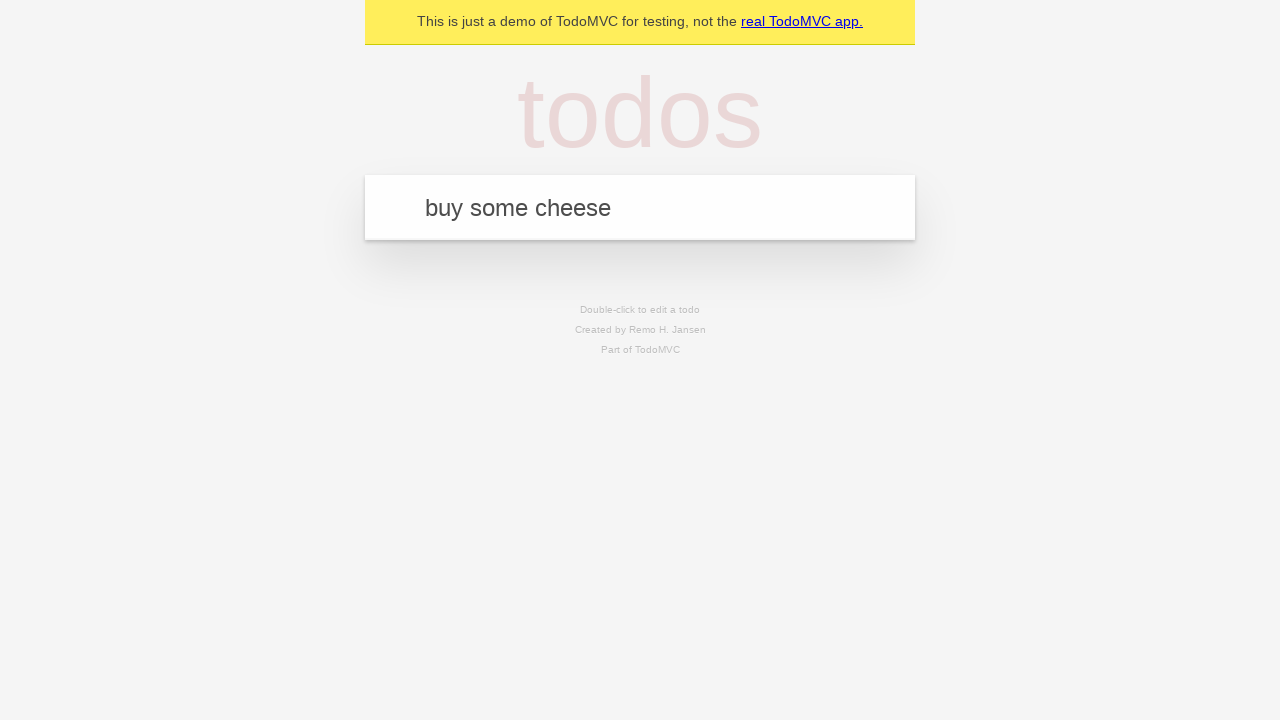

Pressed Enter to create first todo on internal:attr=[placeholder="What needs to be done?"i]
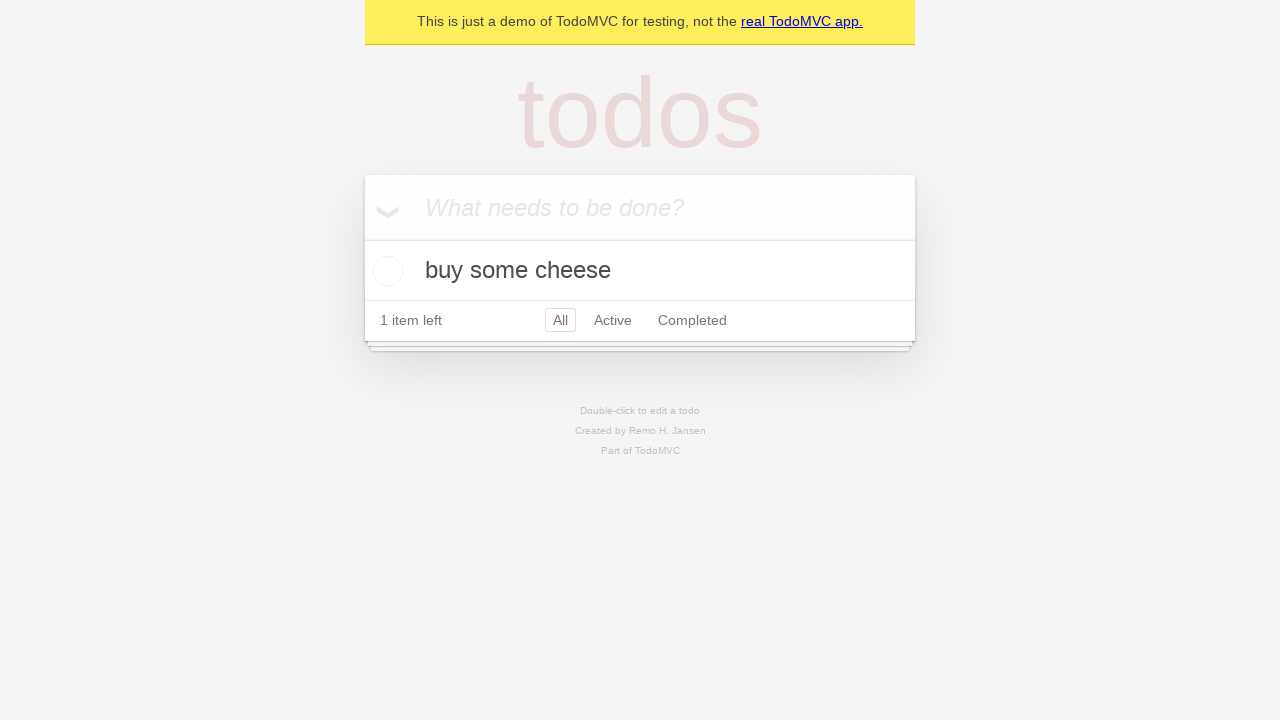

Filled todo input with 'feed the cat' on internal:attr=[placeholder="What needs to be done?"i]
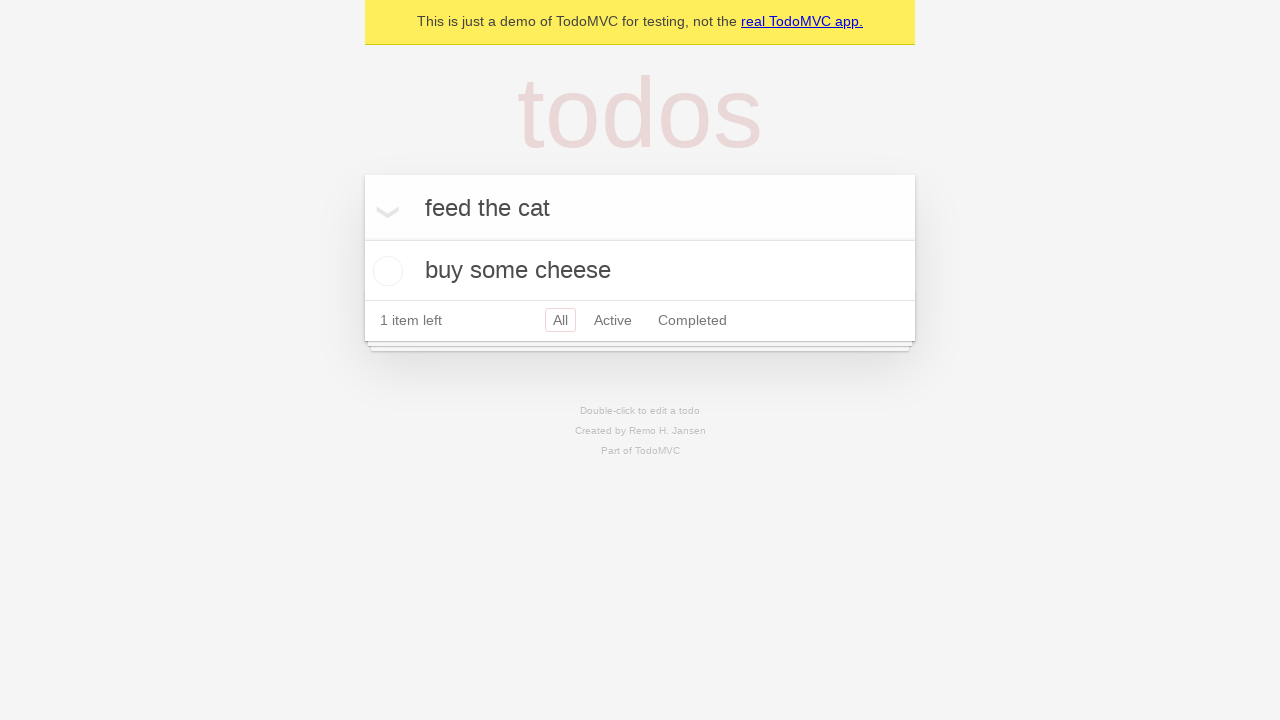

Pressed Enter to create second todo on internal:attr=[placeholder="What needs to be done?"i]
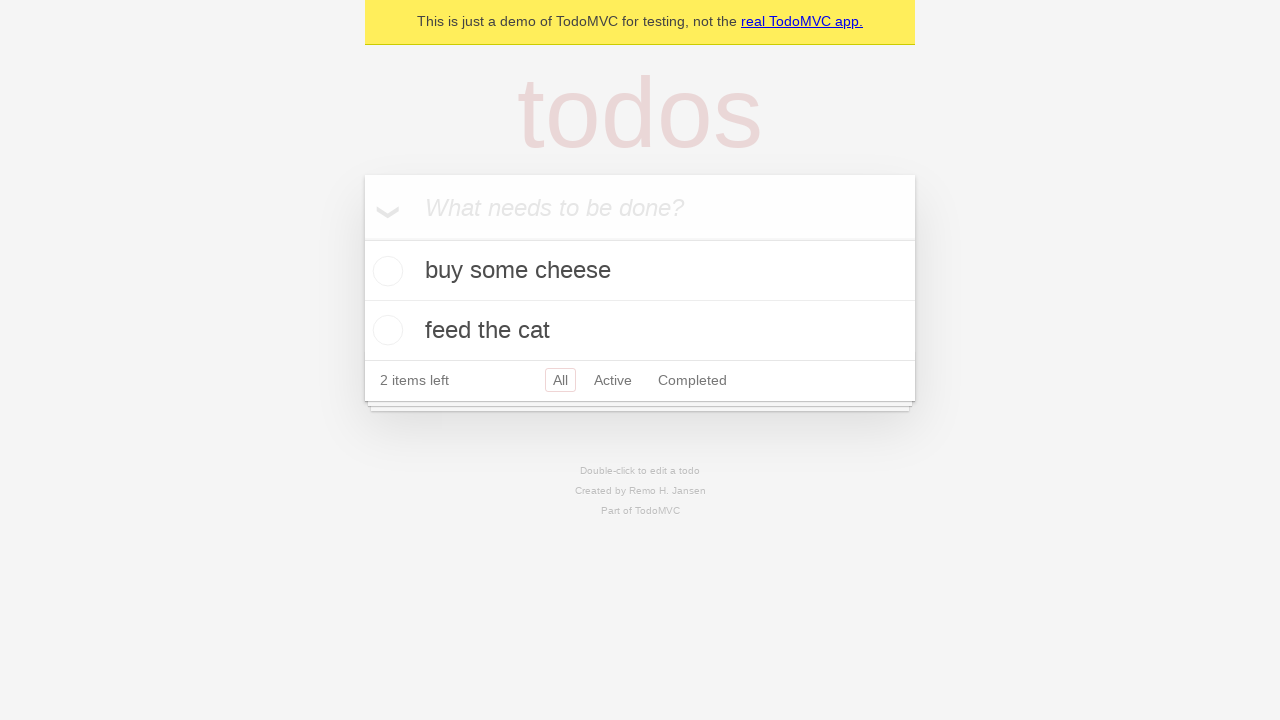

Filled todo input with 'book a doctors appointment' on internal:attr=[placeholder="What needs to be done?"i]
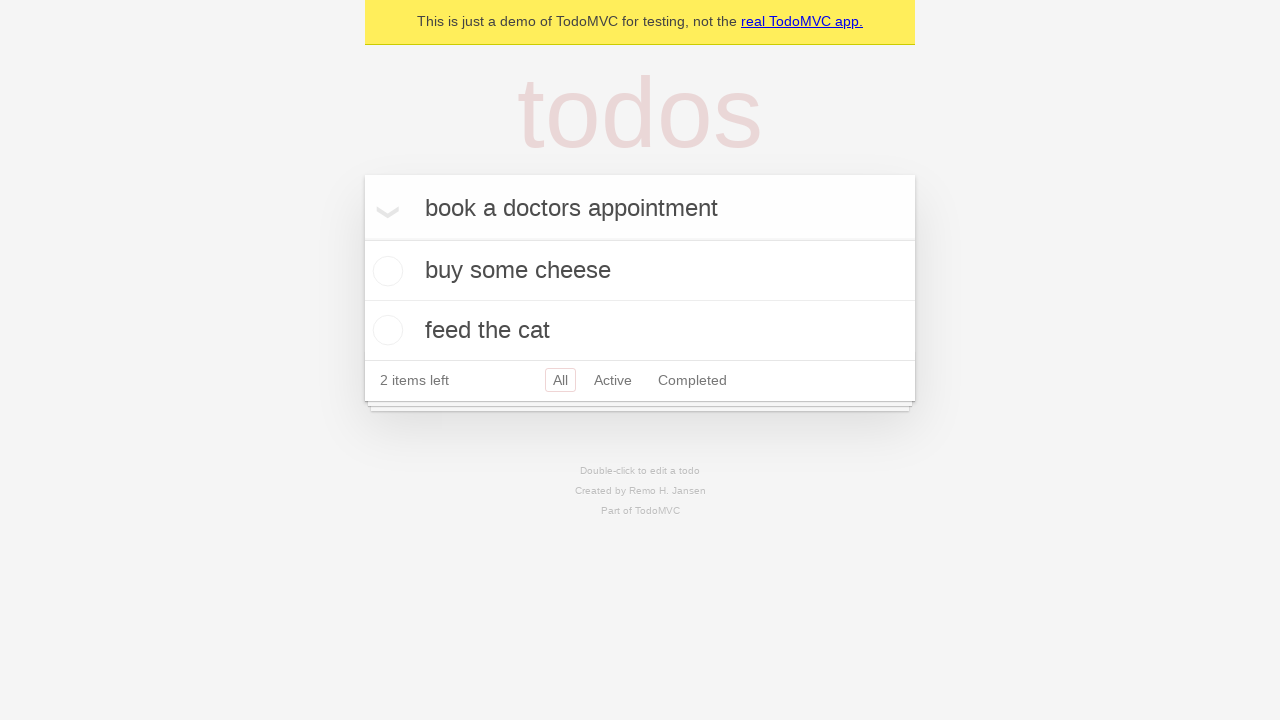

Pressed Enter to create third todo on internal:attr=[placeholder="What needs to be done?"i]
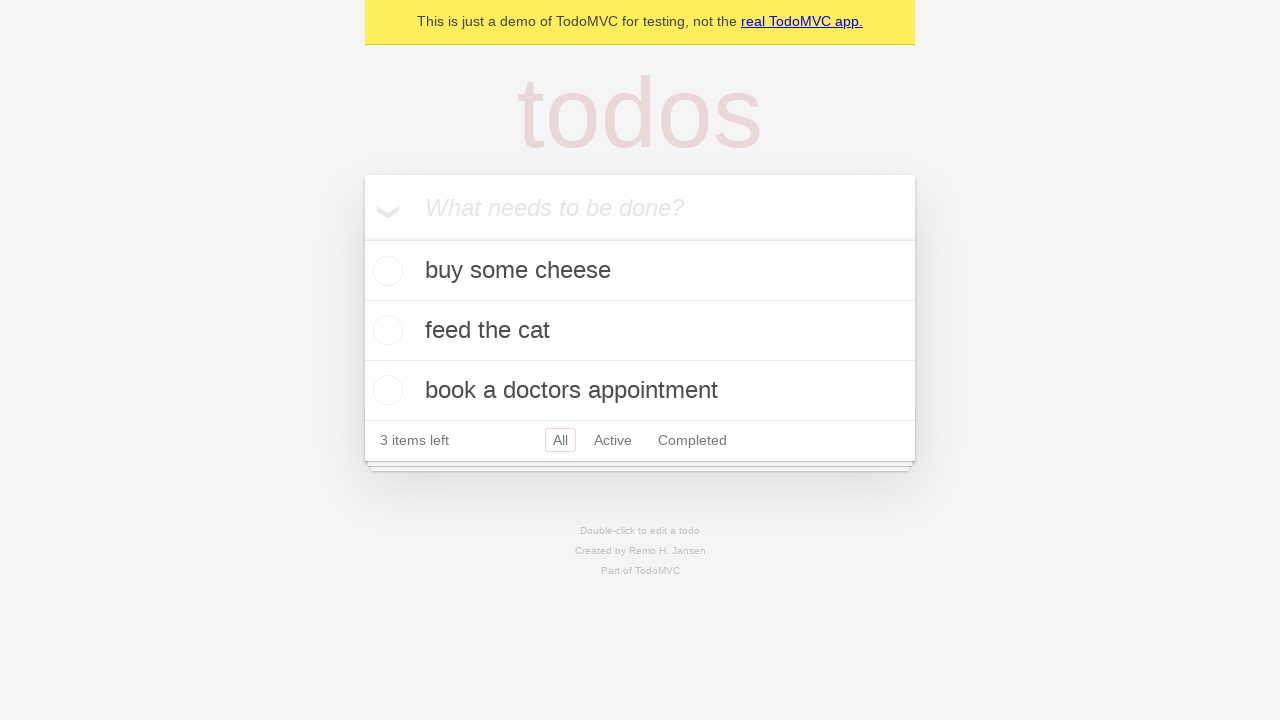

Double-clicked second todo to enter edit mode at (640, 331) on [data-testid='todo-item'] >> nth=1
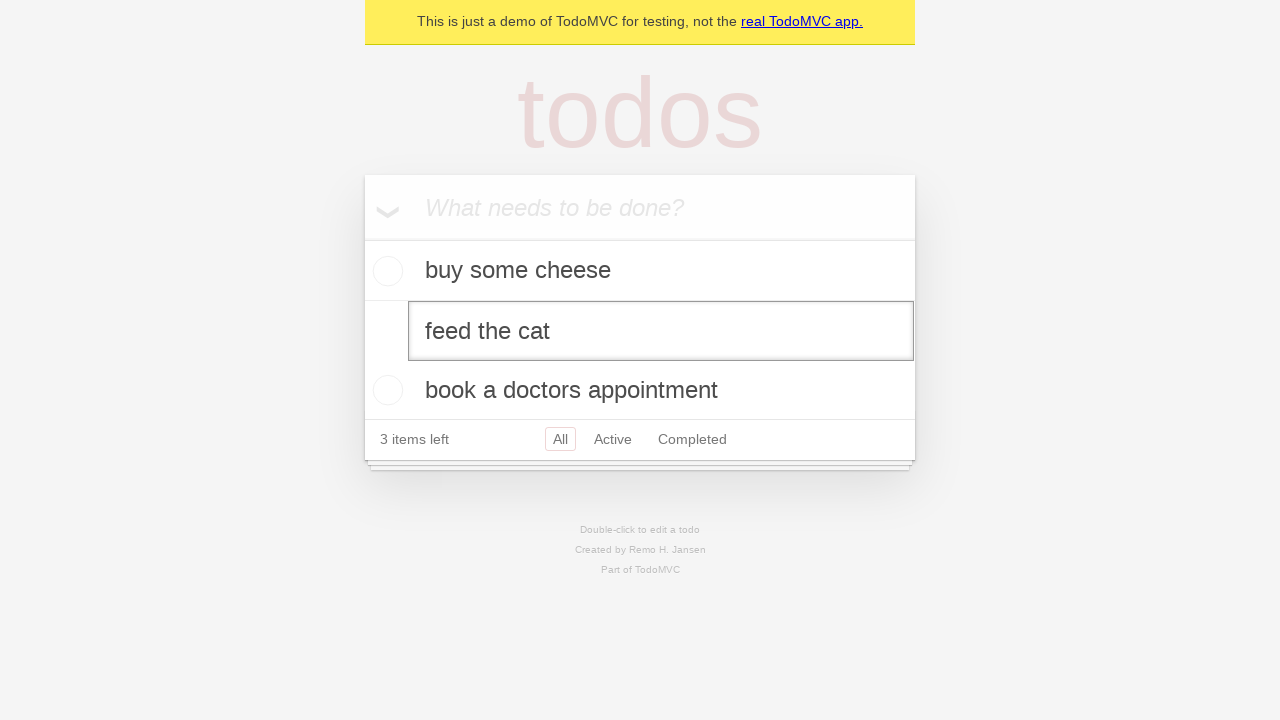

Filled edit field with 'buy some sausages' on [data-testid='todo-item'] >> nth=1 >> internal:role=textbox[name="Edit"i]
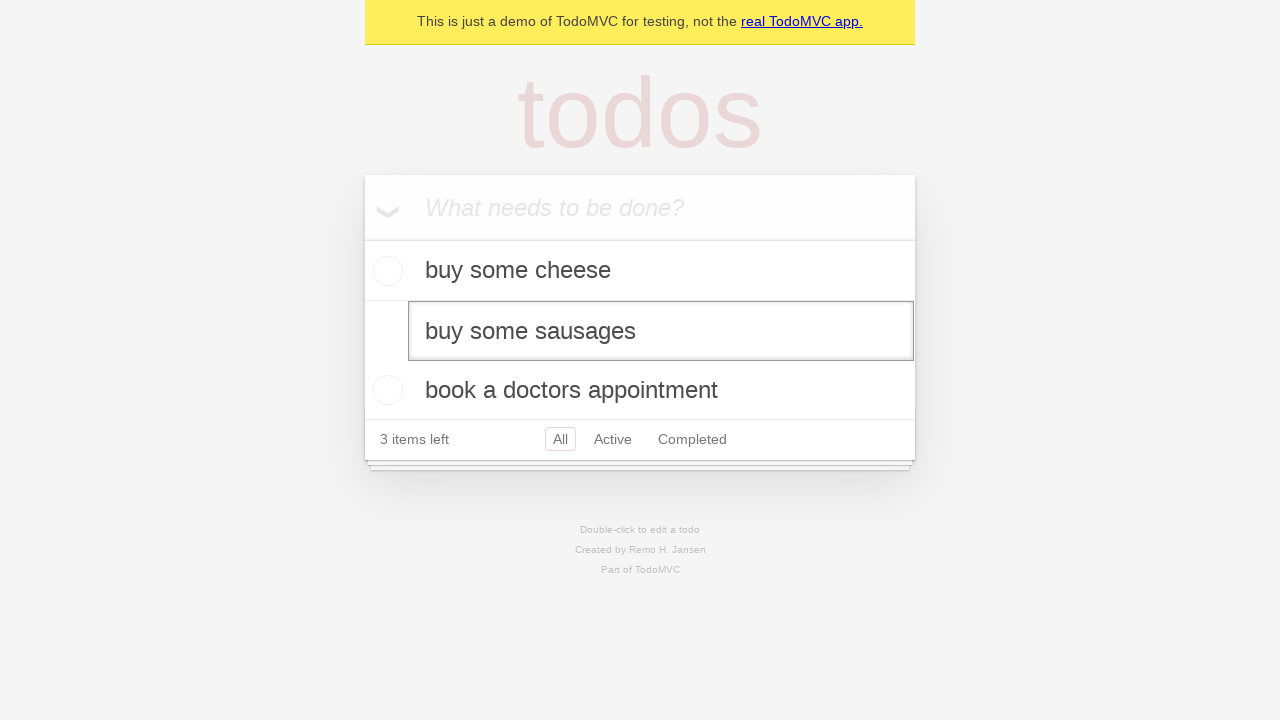

Dispatched blur event to save edited todo
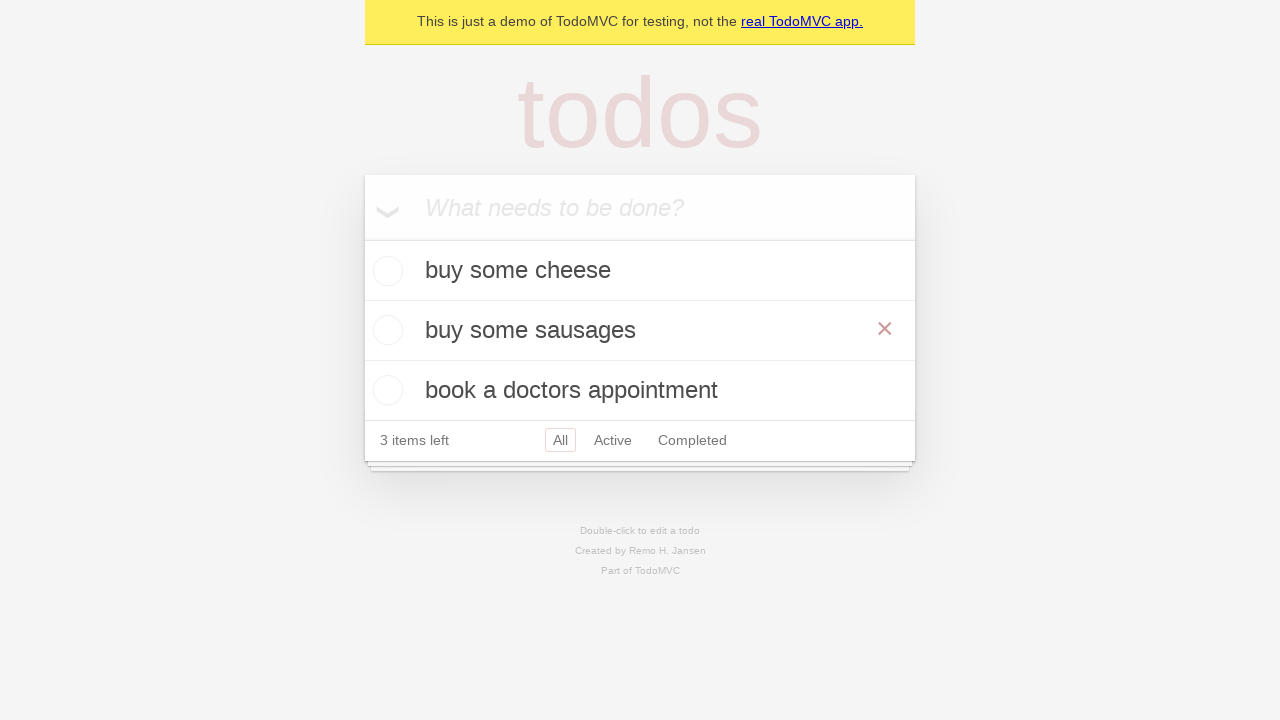

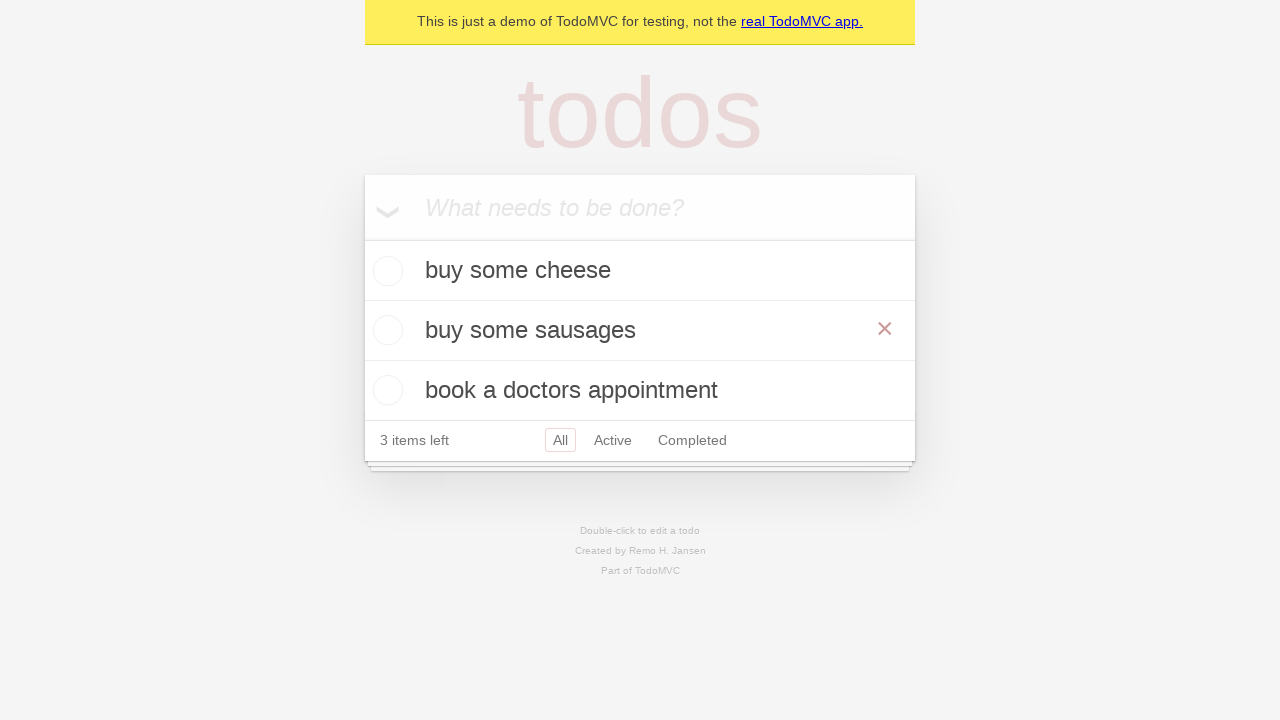